Tests radio button functionality by clicking a radio button and verifying it becomes selected

Starting URL: https://www.selenium.dev/selenium/web/web-form.html

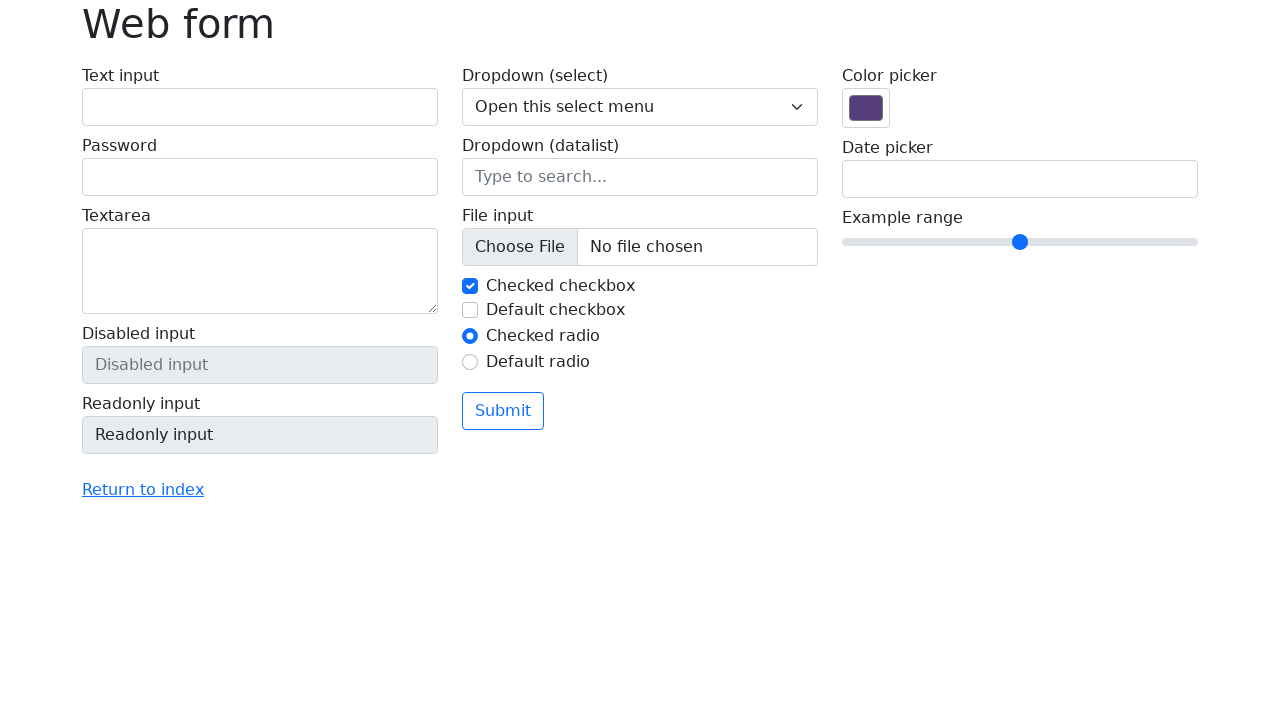

Navigated to Selenium web form test page
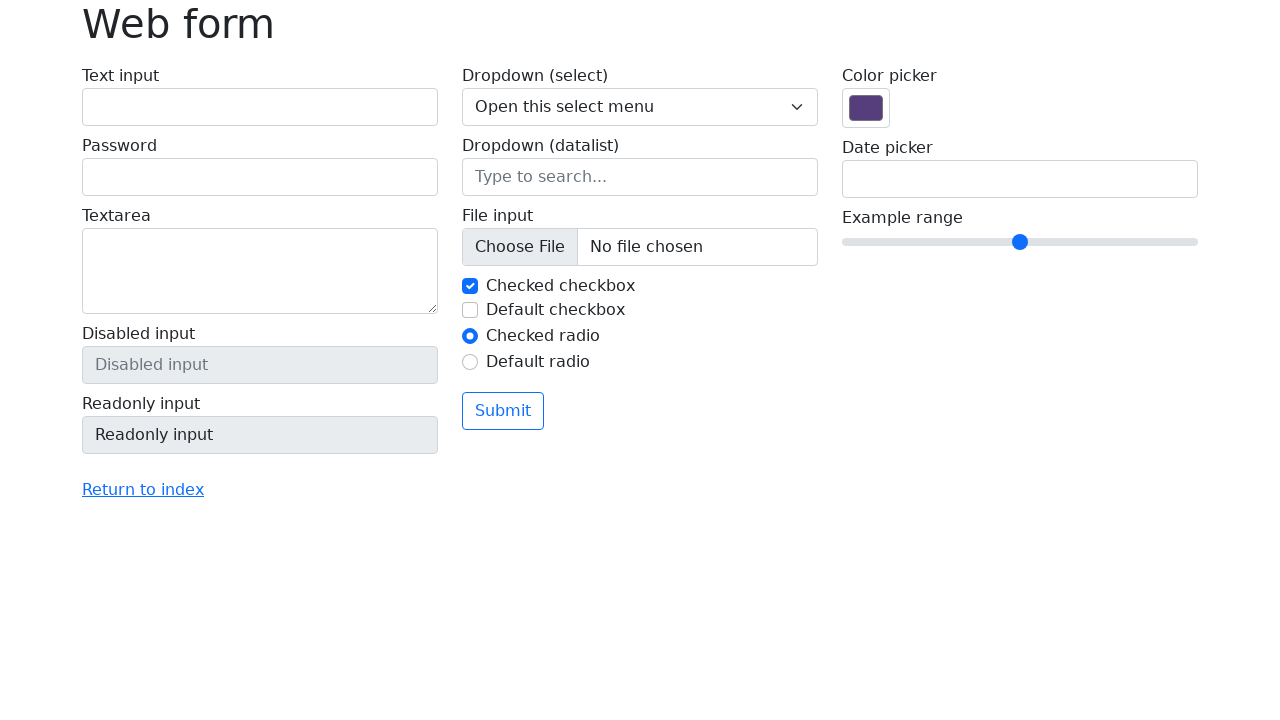

Clicked radio button #my-radio-2 at (470, 362) on #my-radio-2
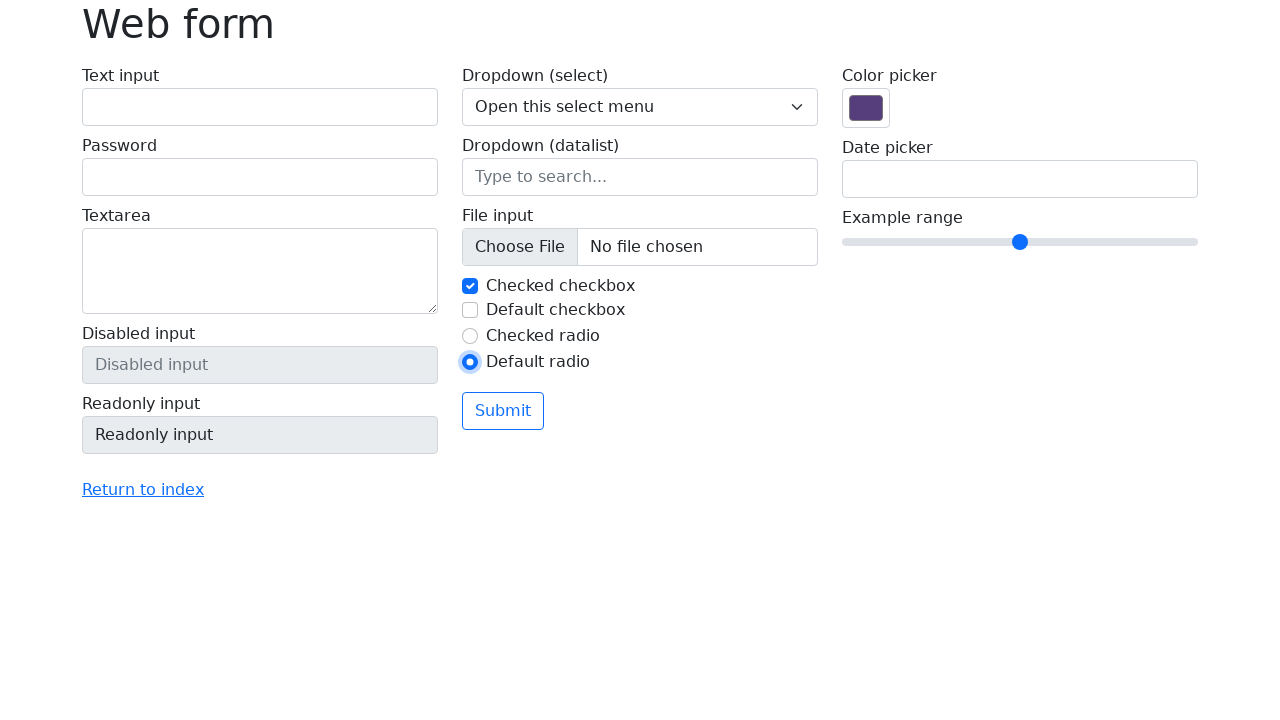

Verified that radio button #my-radio-2 is checked
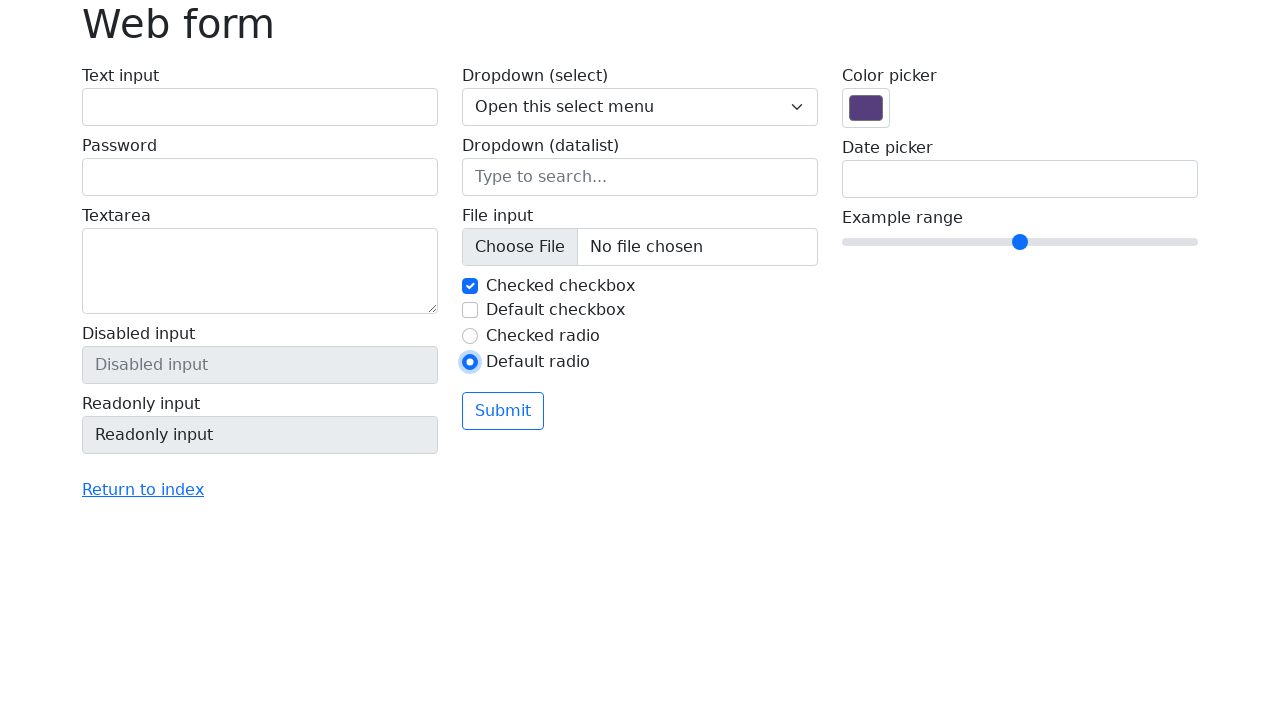

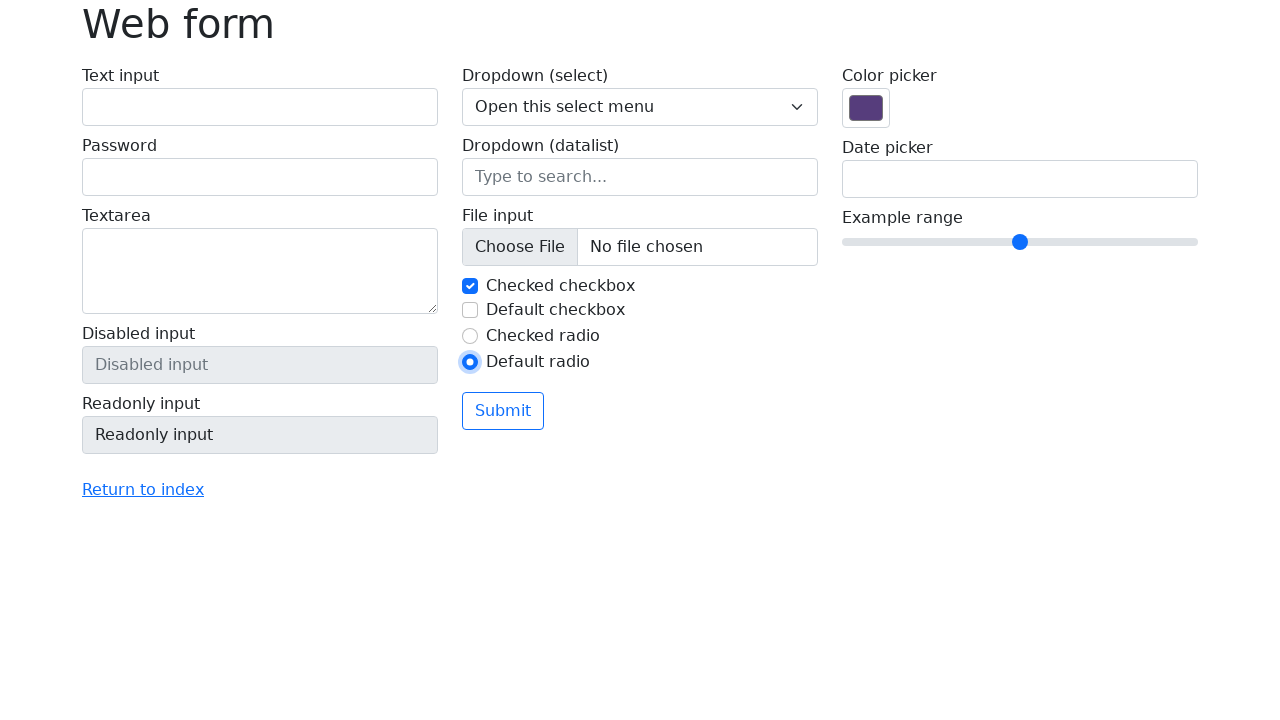